Navigates to the automation testing online website and verifies that a "Let me hack!" button is not visible on the page.

Starting URL: https://automationintesting.online/

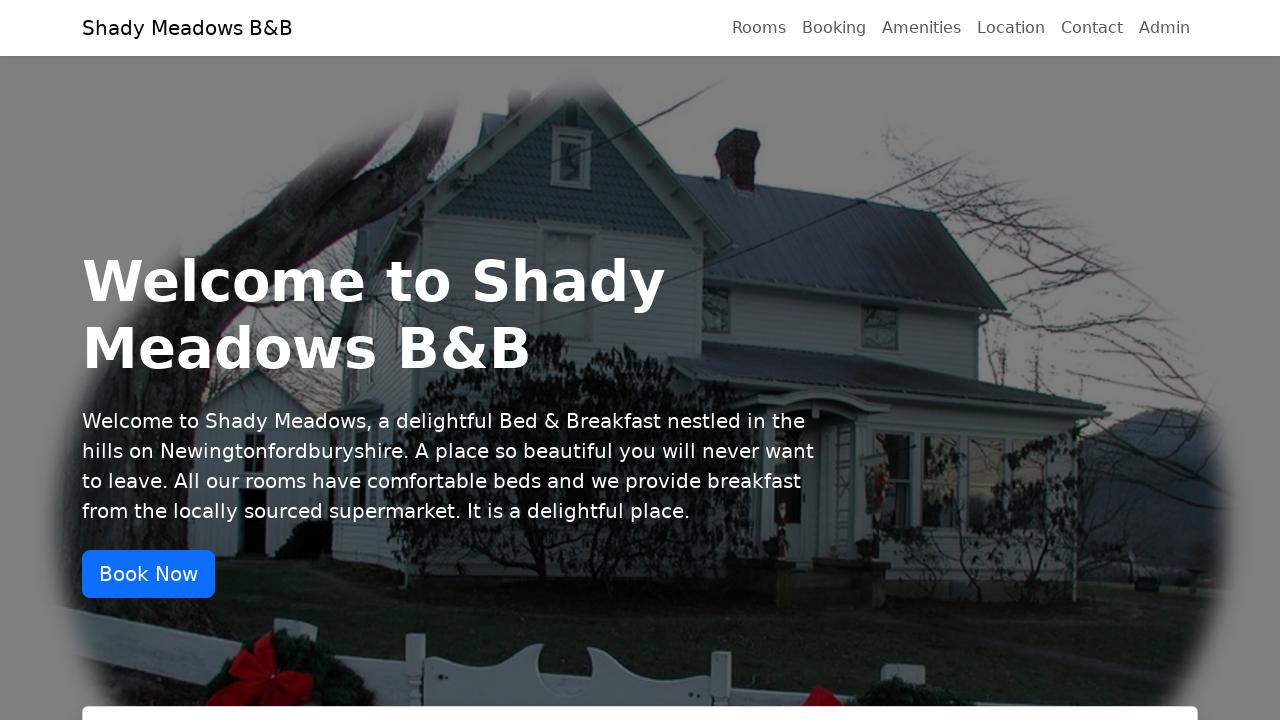

Navigated to https://automationintesting.online/
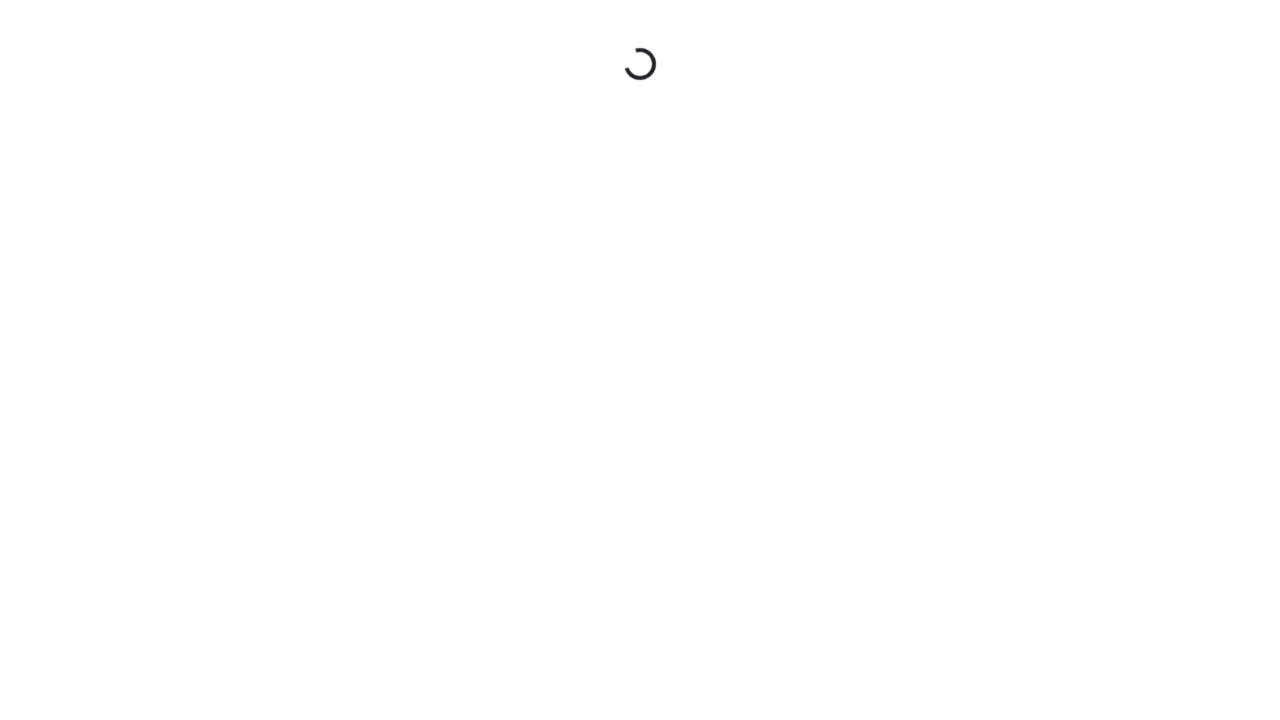

Verified that the 'Let me hack!' button is not visible on the page
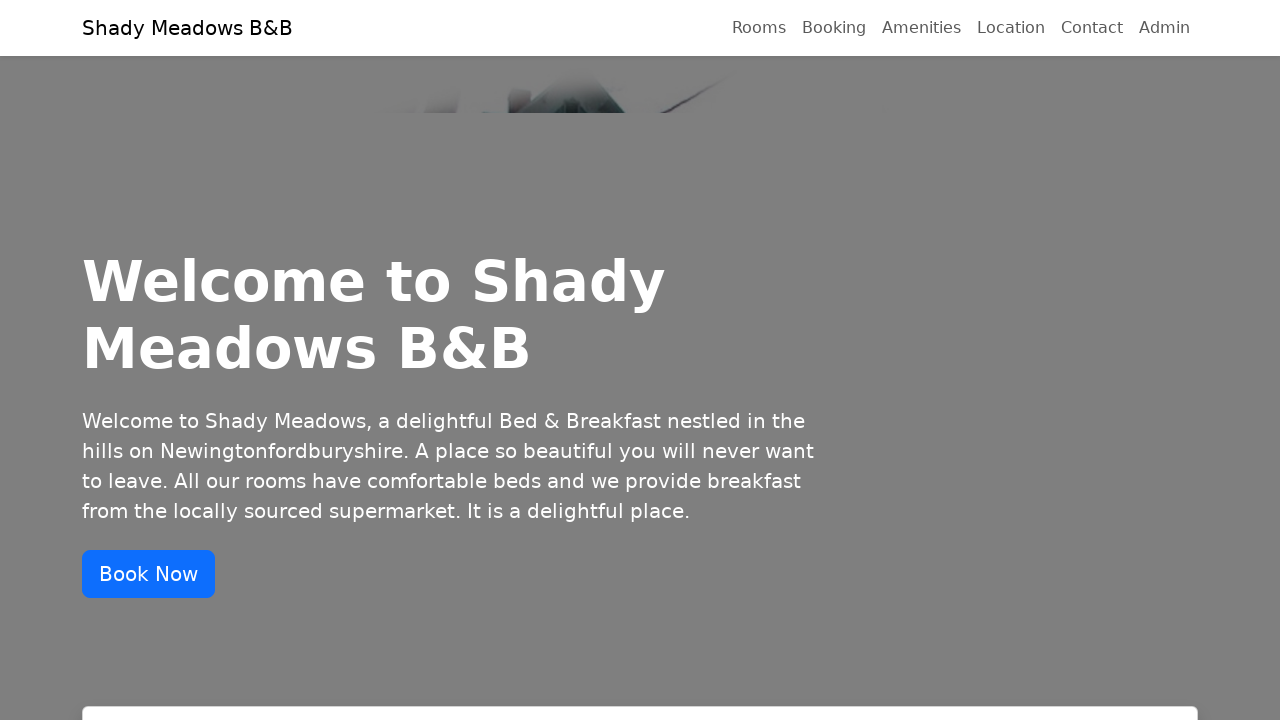

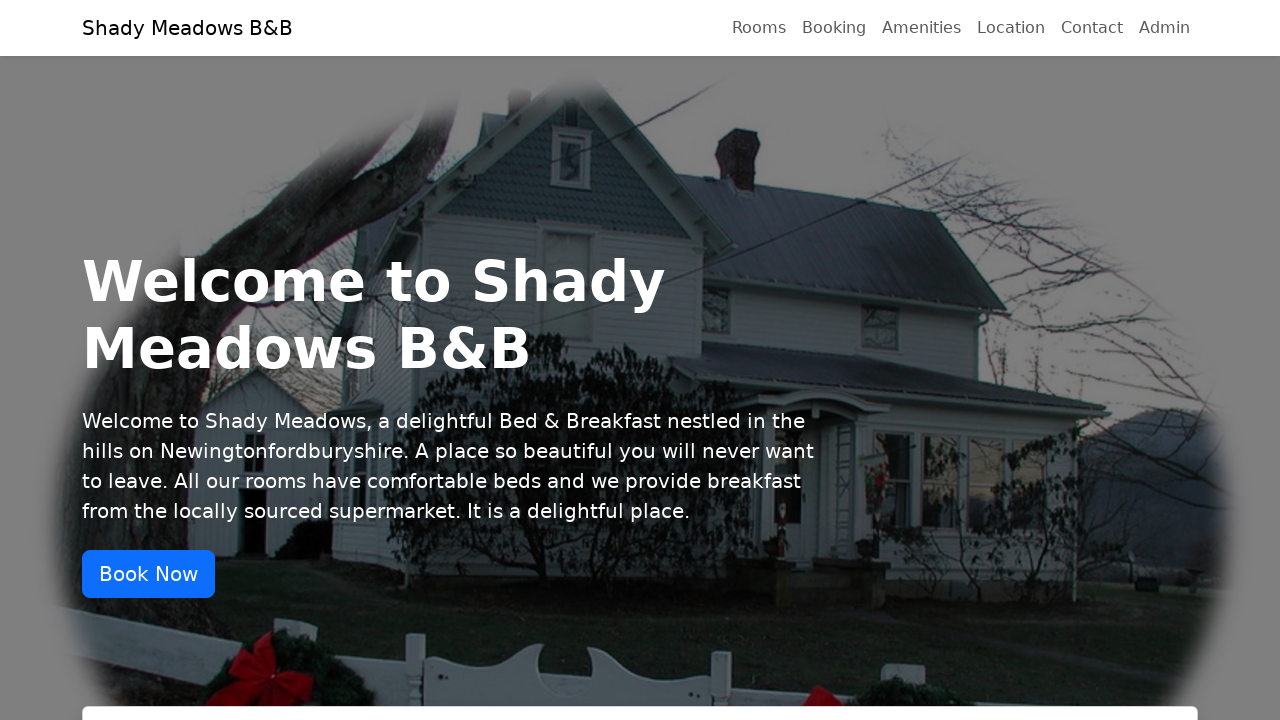